Tests adding specific items to a shopping cart on a practice e-commerce site by iterating through products and clicking "Add to cart" for Cucumber, Brocolli, and Beetroot items.

Starting URL: https://rahulshettyacademy.com/seleniumPractise/

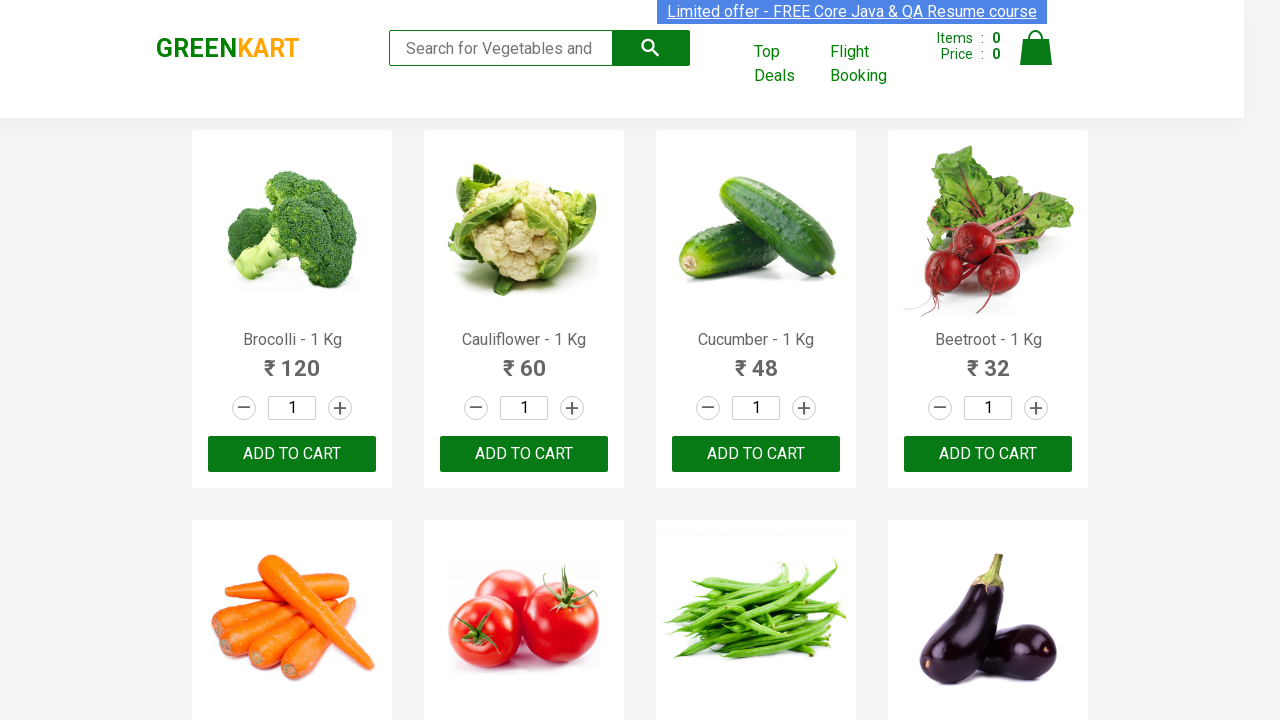

Waited for product elements to load
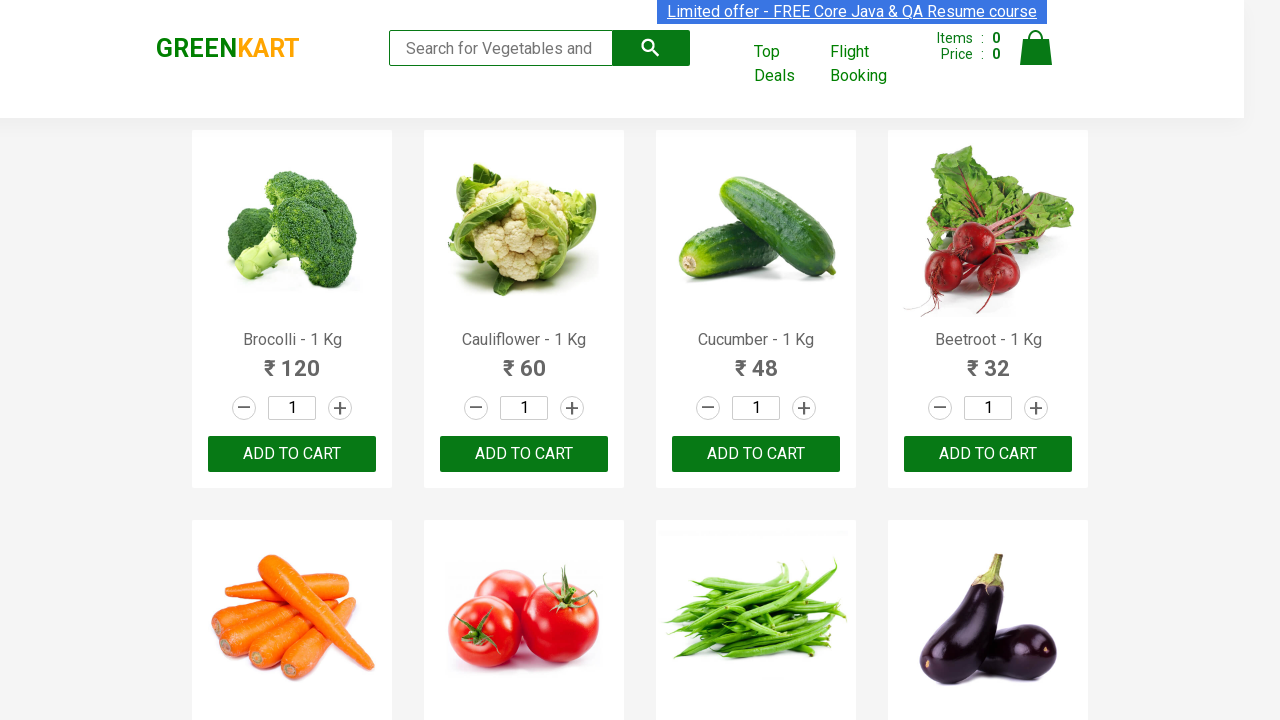

Retrieved all product name elements
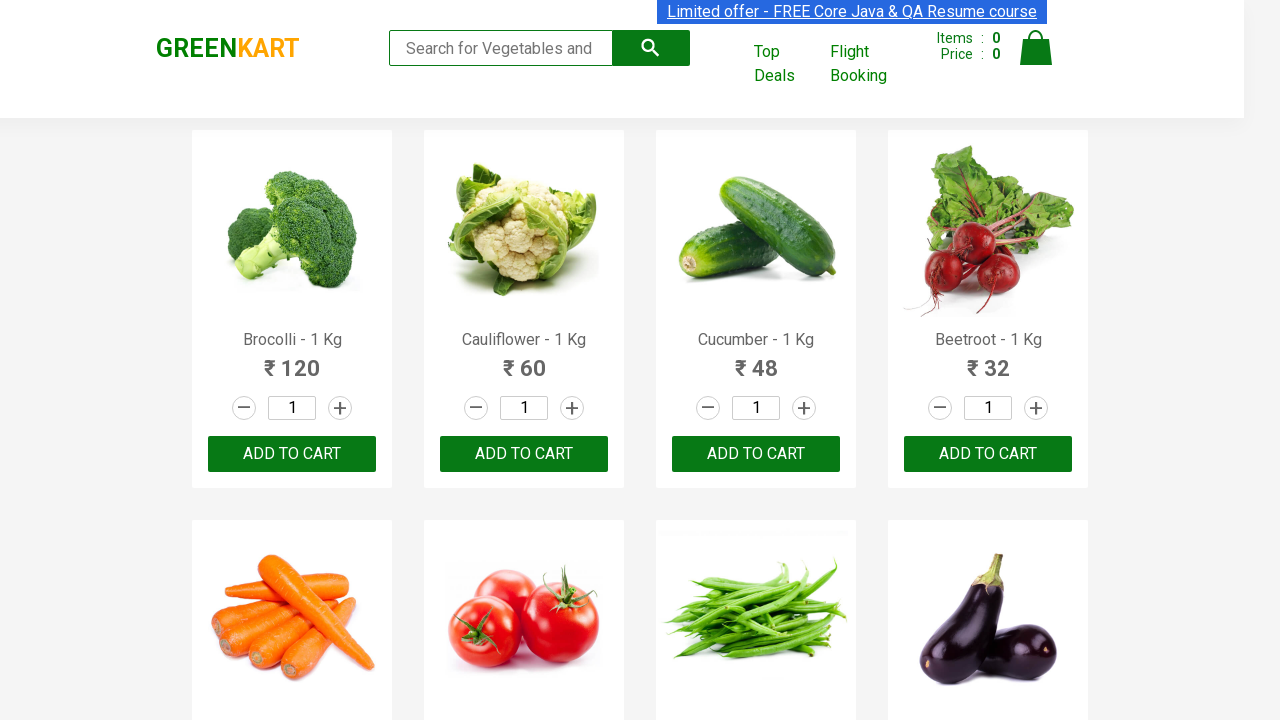

Retrieved all 'Add to cart' buttons
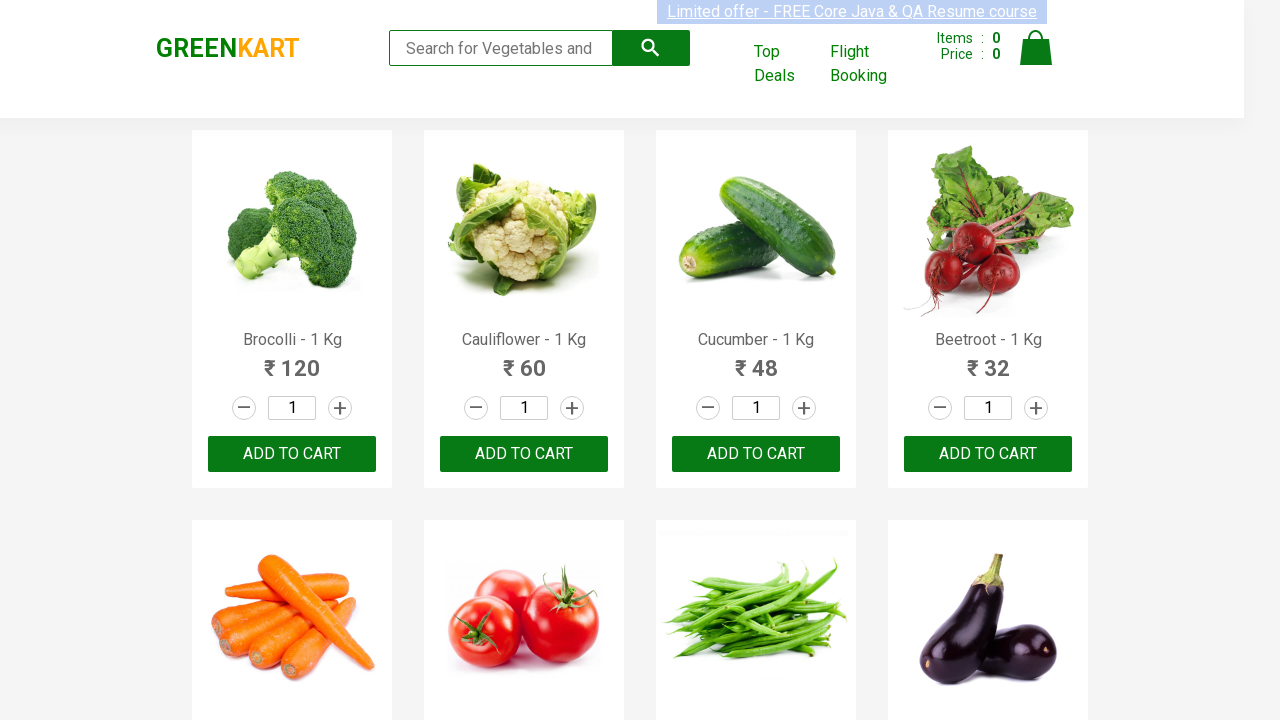

Retrieved product name at index 0: Brocolli - 1 Kg
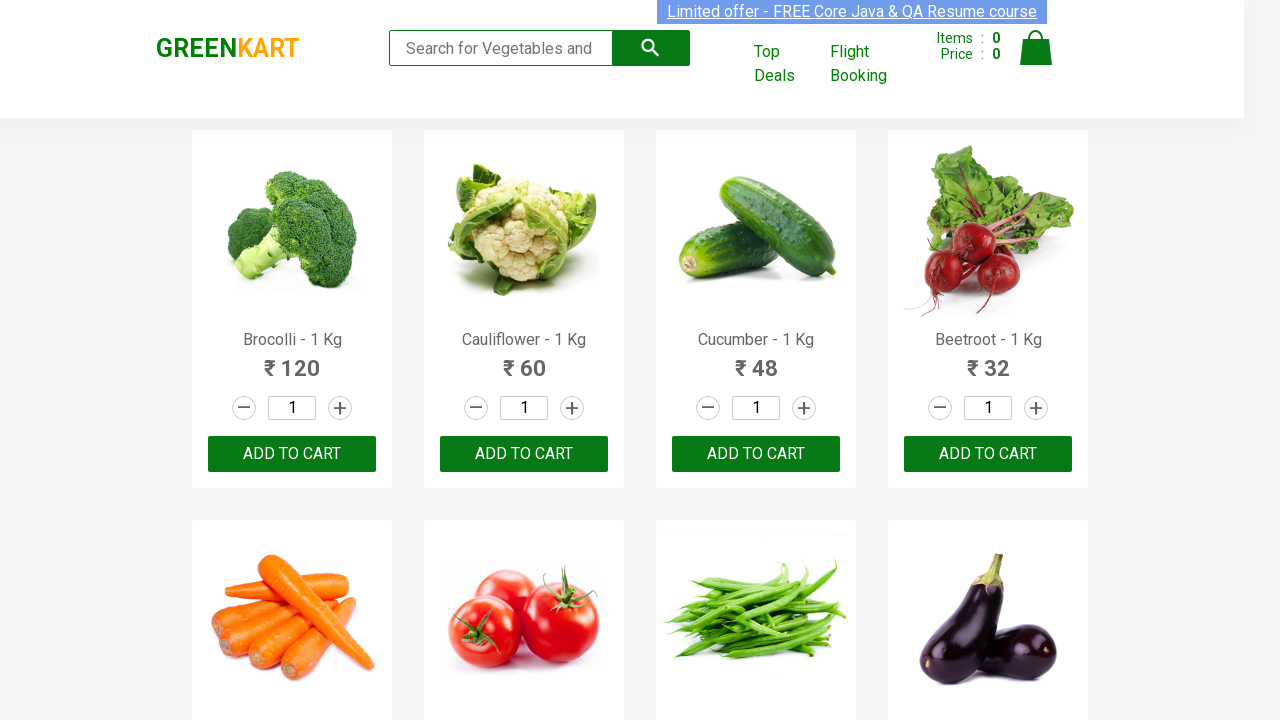

Clicked 'Add to cart' button for Brocolli at (292, 454) on xpath=//div[@class='product-action']/button >> nth=0
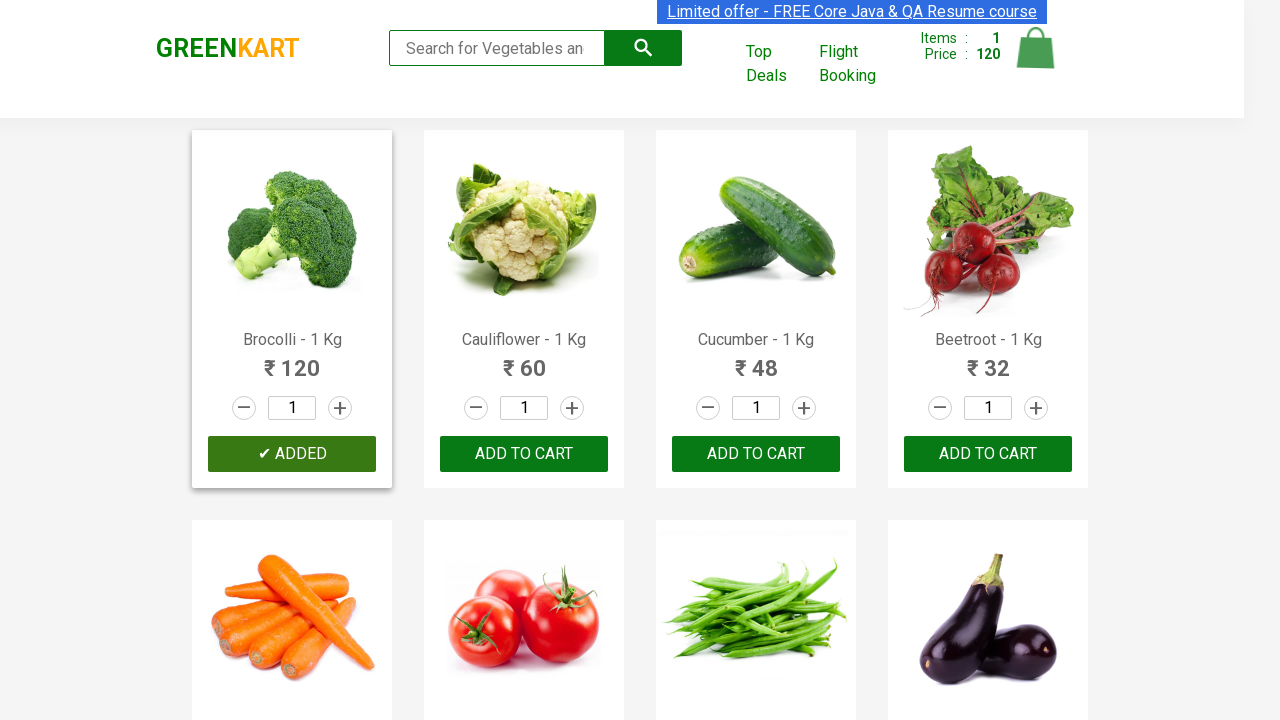

Retrieved product name at index 1: Cauliflower - 1 Kg
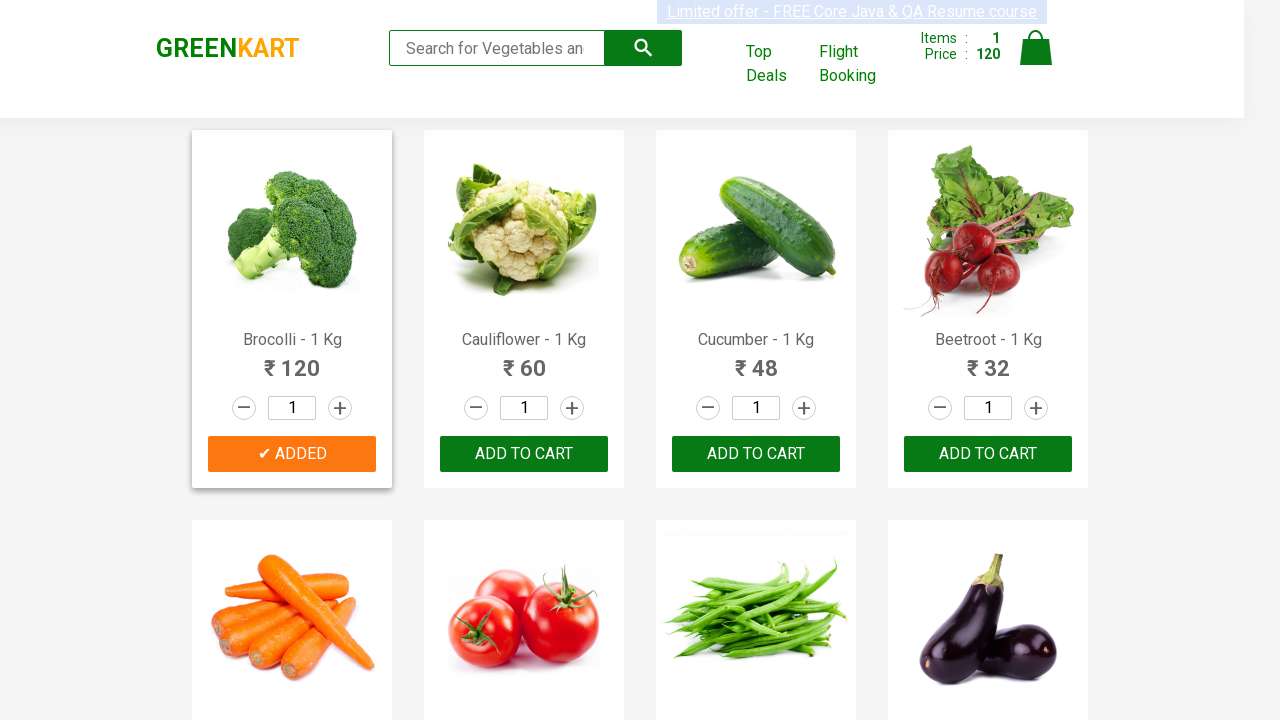

Retrieved product name at index 2: Cucumber - 1 Kg
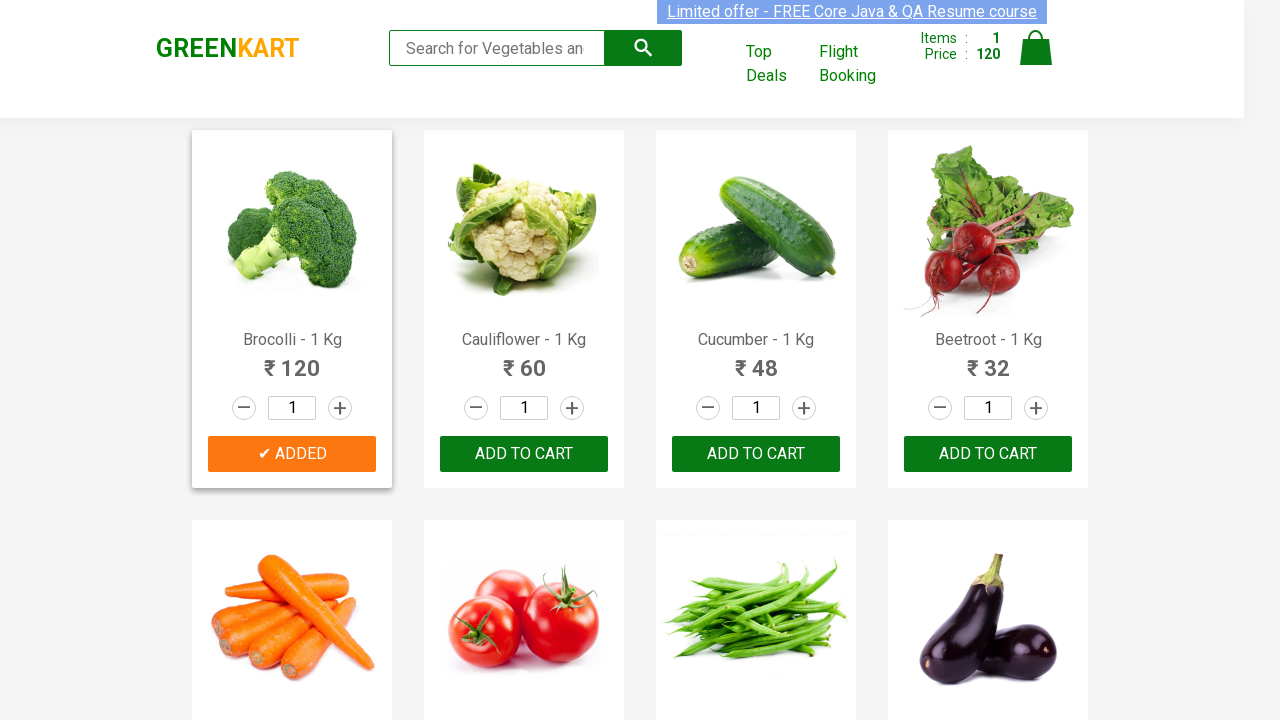

Clicked 'Add to cart' button for Cucumber at (756, 454) on xpath=//div[@class='product-action']/button >> nth=2
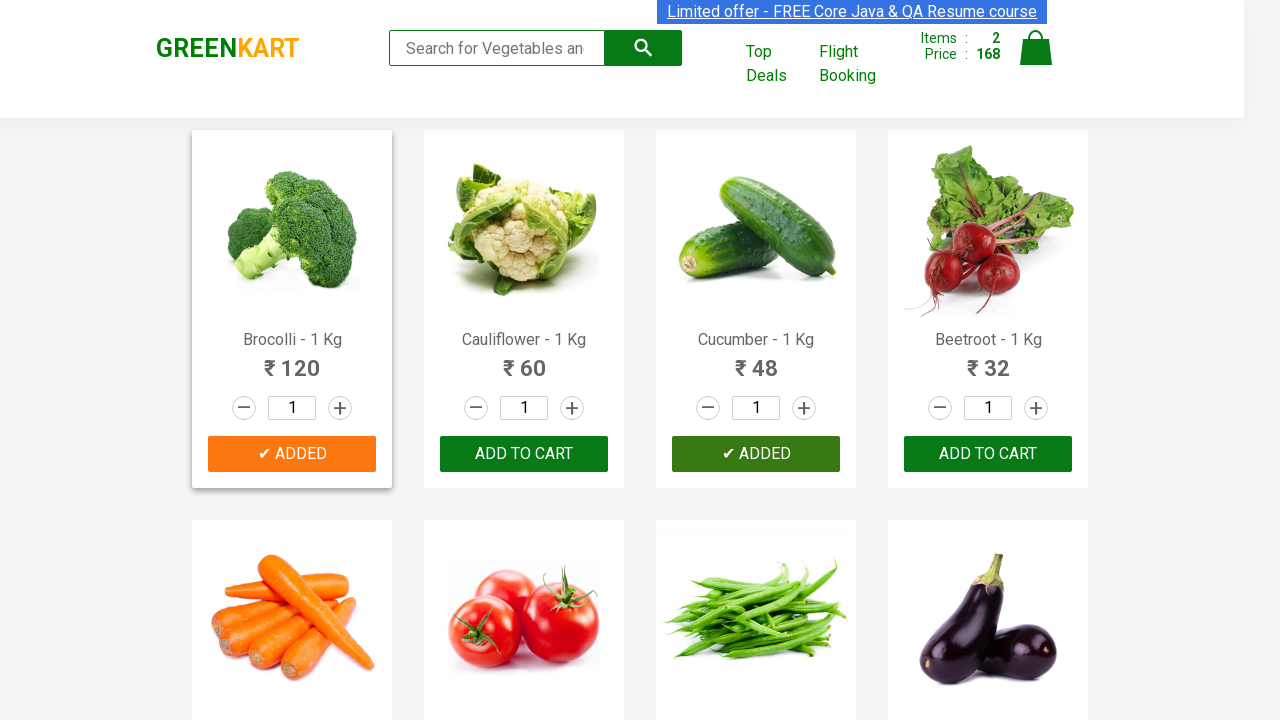

Retrieved product name at index 3: Beetroot - 1 Kg
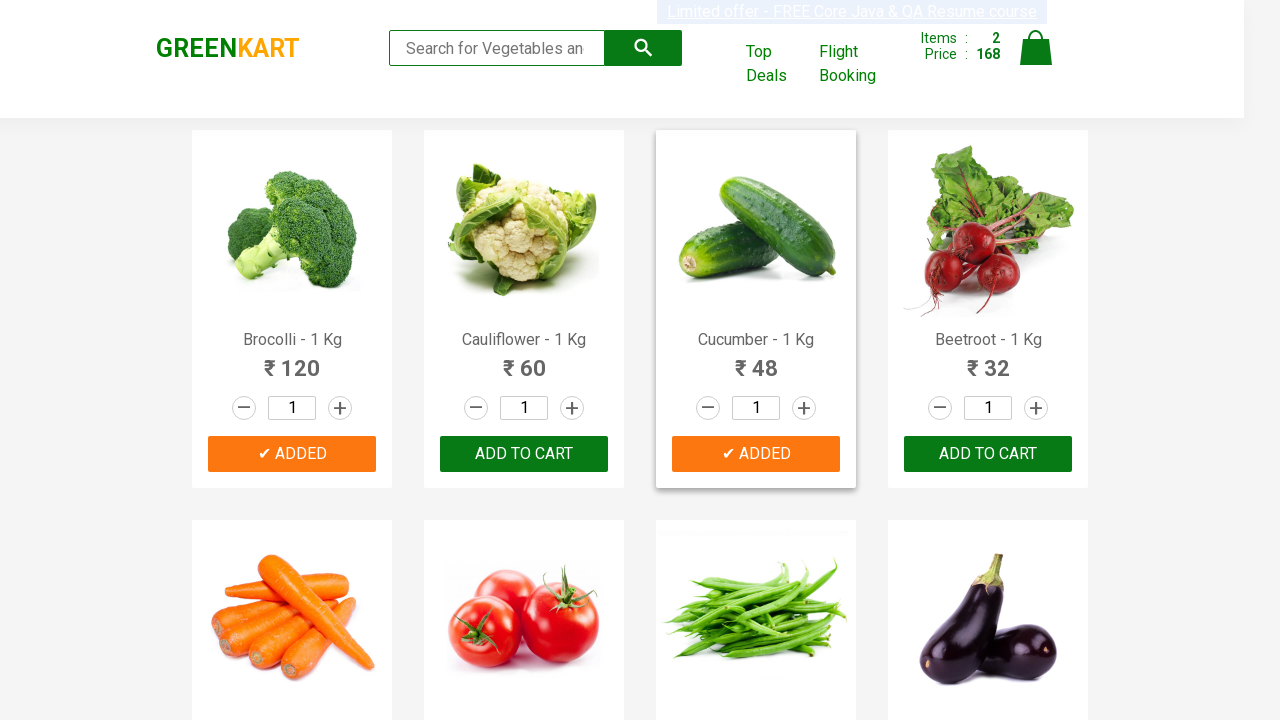

Clicked 'Add to cart' button for Beetroot at (988, 454) on xpath=//div[@class='product-action']/button >> nth=3
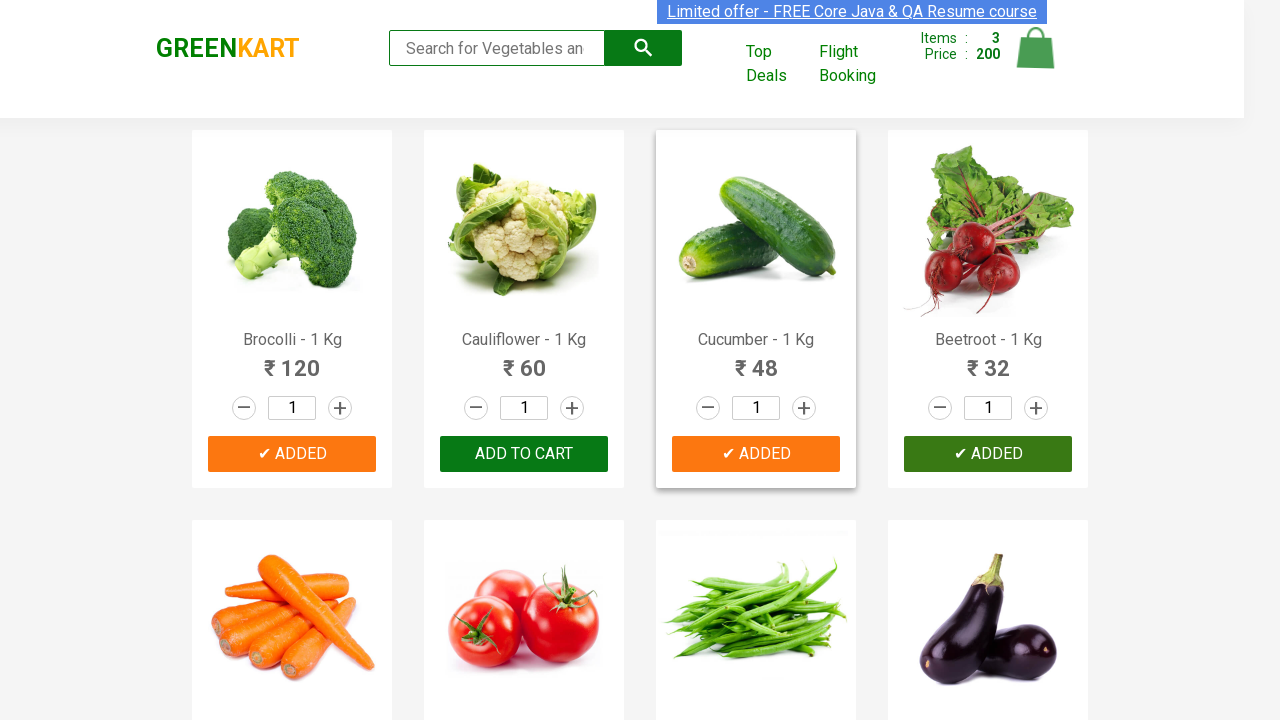

Successfully added all 3 required items to cart
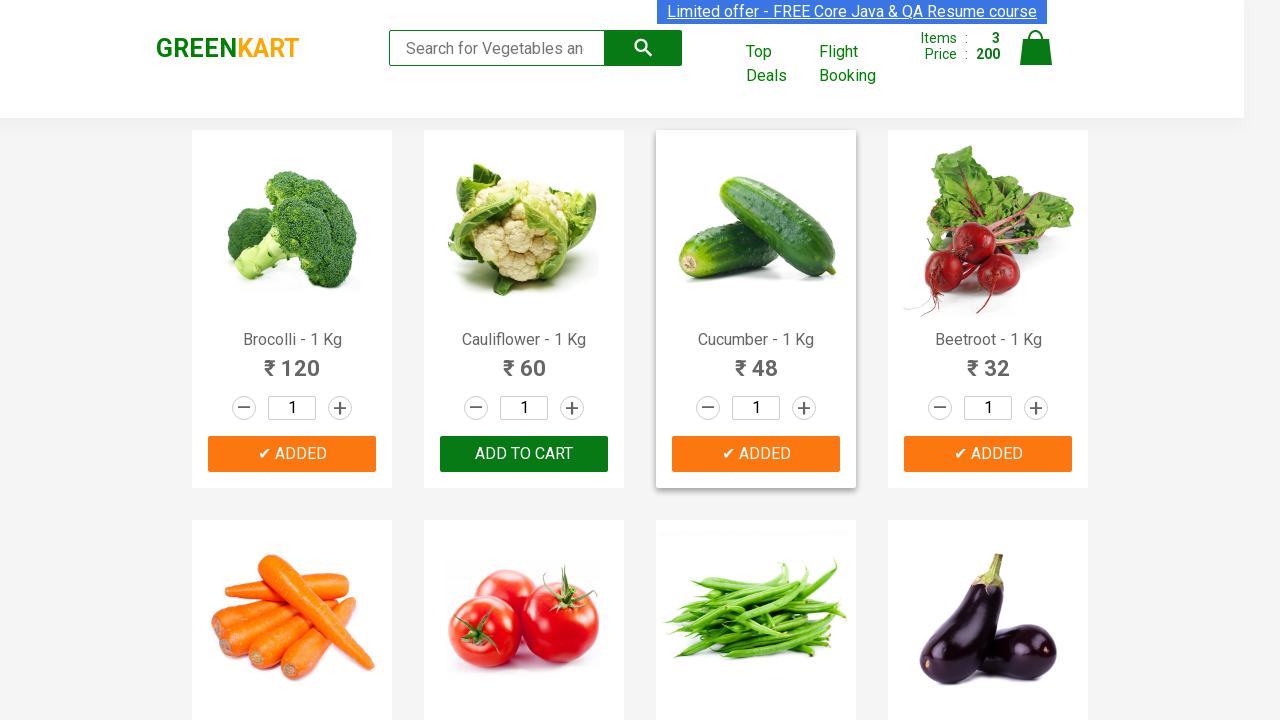

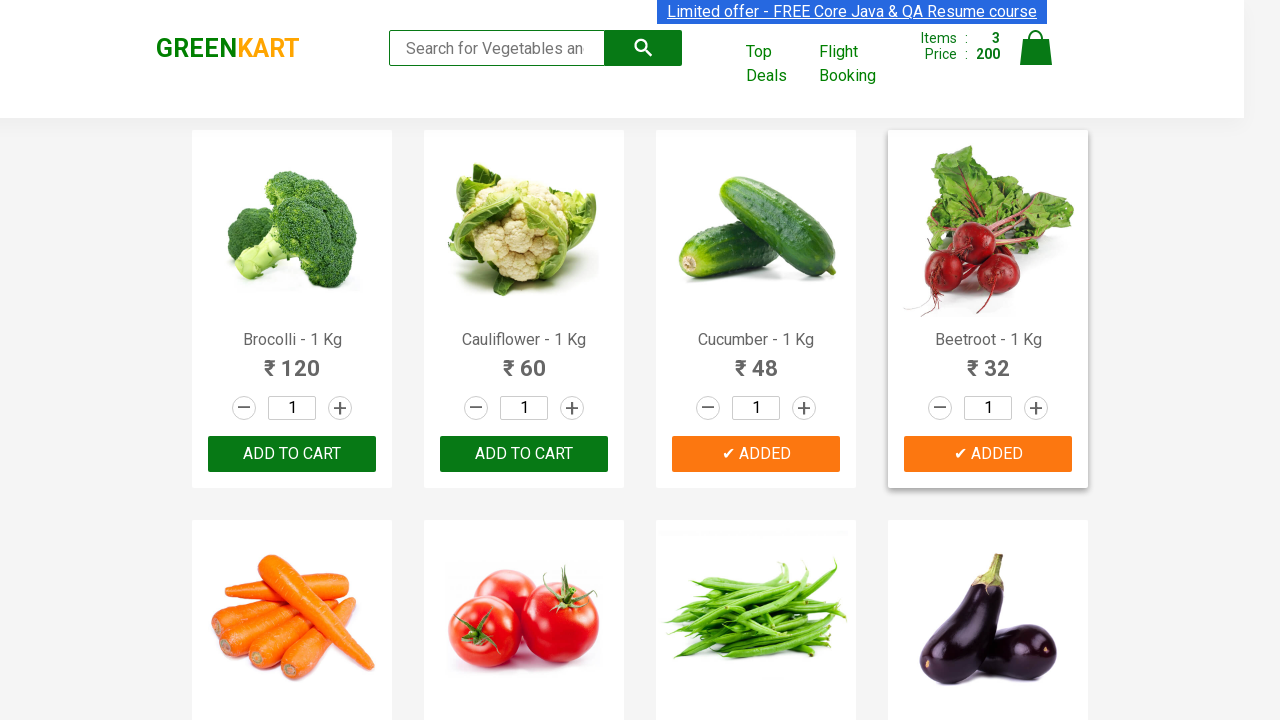